Tests form filling by entering an email in the name field, then using keyboard shortcuts to copy and paste the same value into subsequent fields before submitting with Enter

Starting URL: https://demoapps.qspiders.com/ui?scenario=1

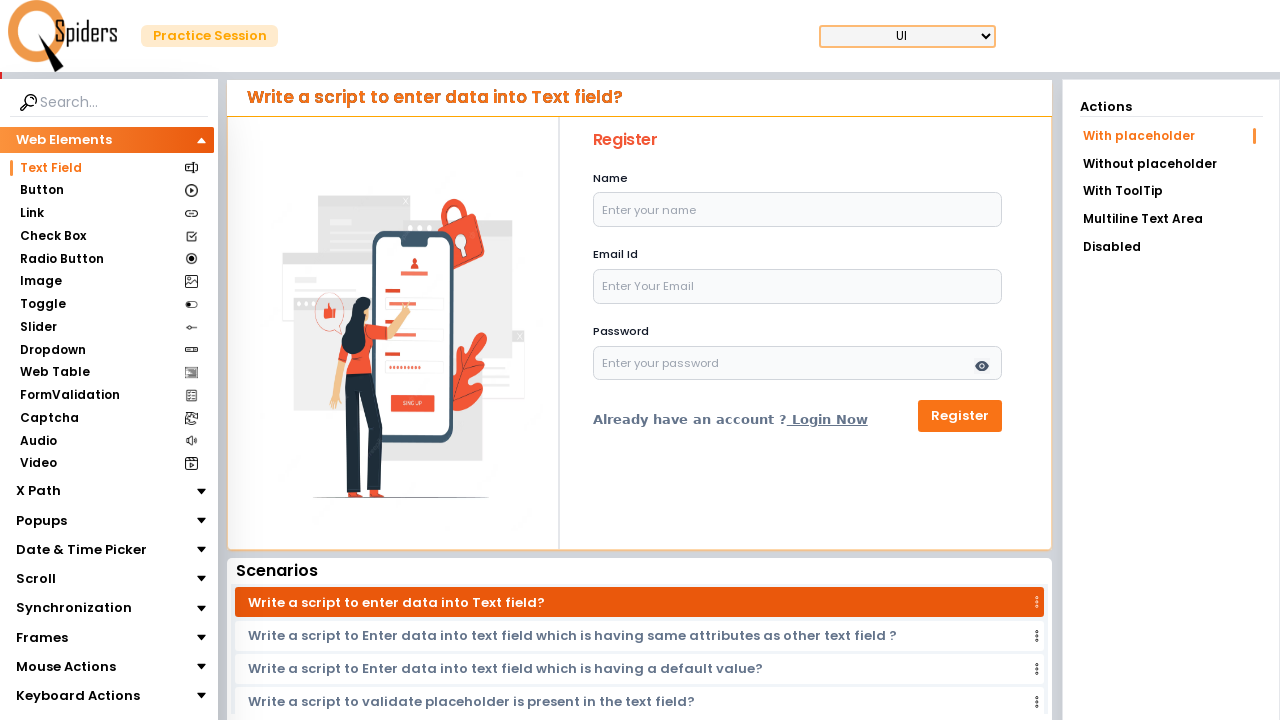

Filled name field with email 'testuser456@gmail.com' on input[name='name']
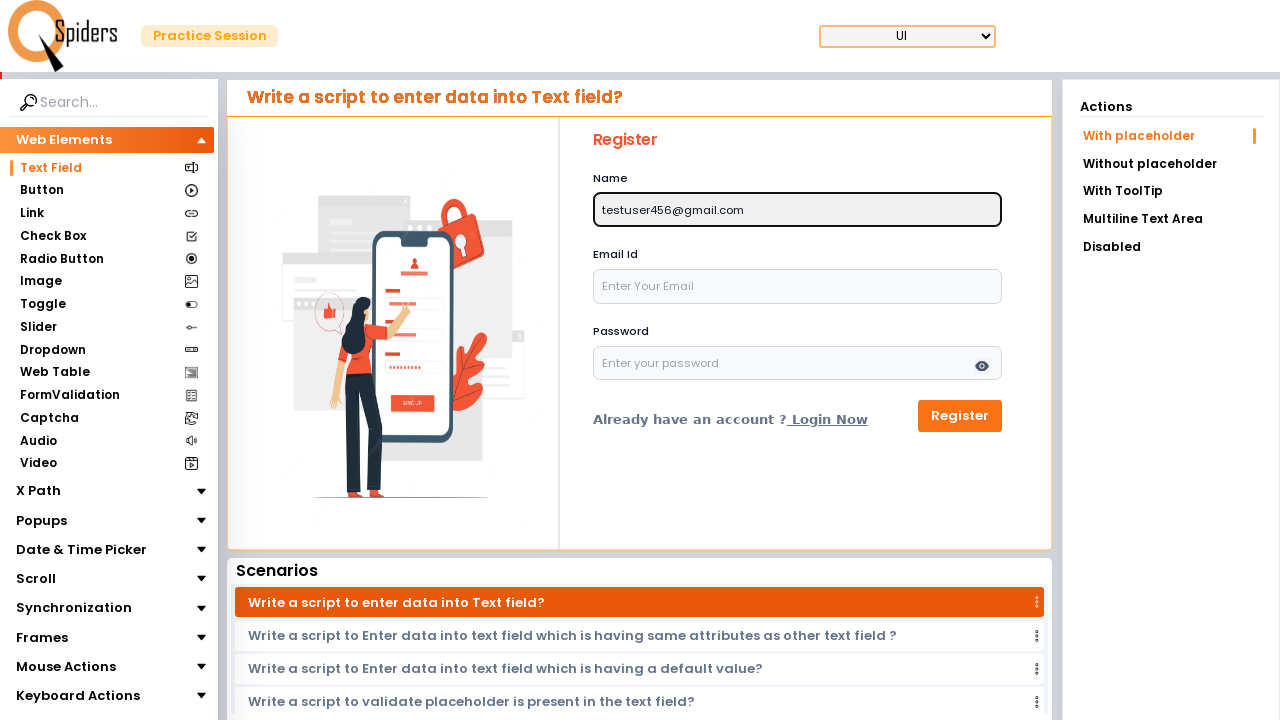

Selected all text in name field using Ctrl+A
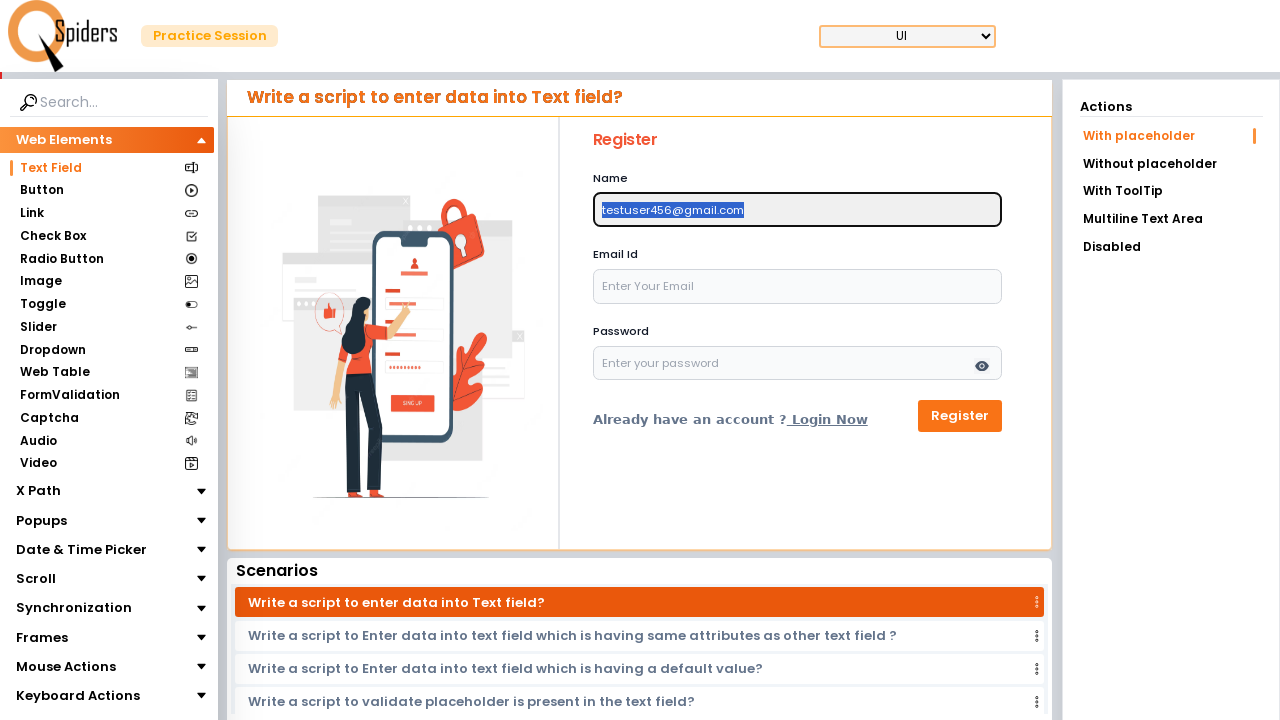

Copied selected text using Ctrl+C
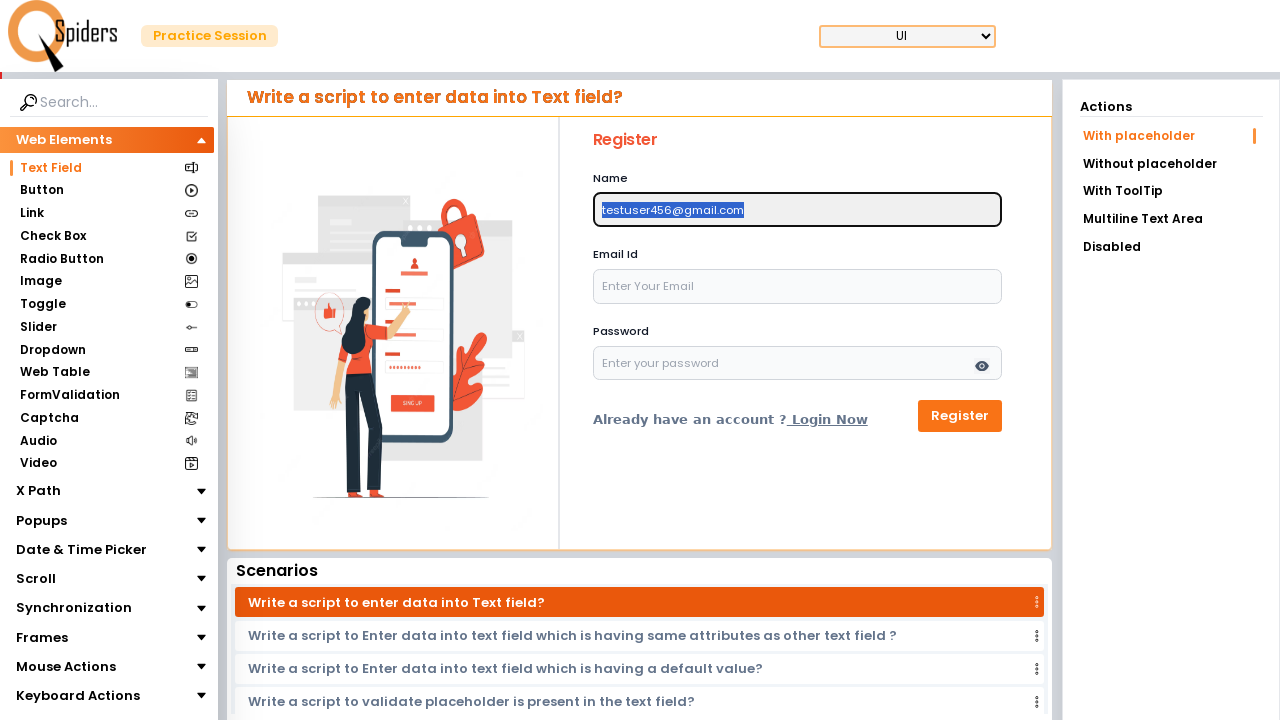

Moved to next field using Tab key
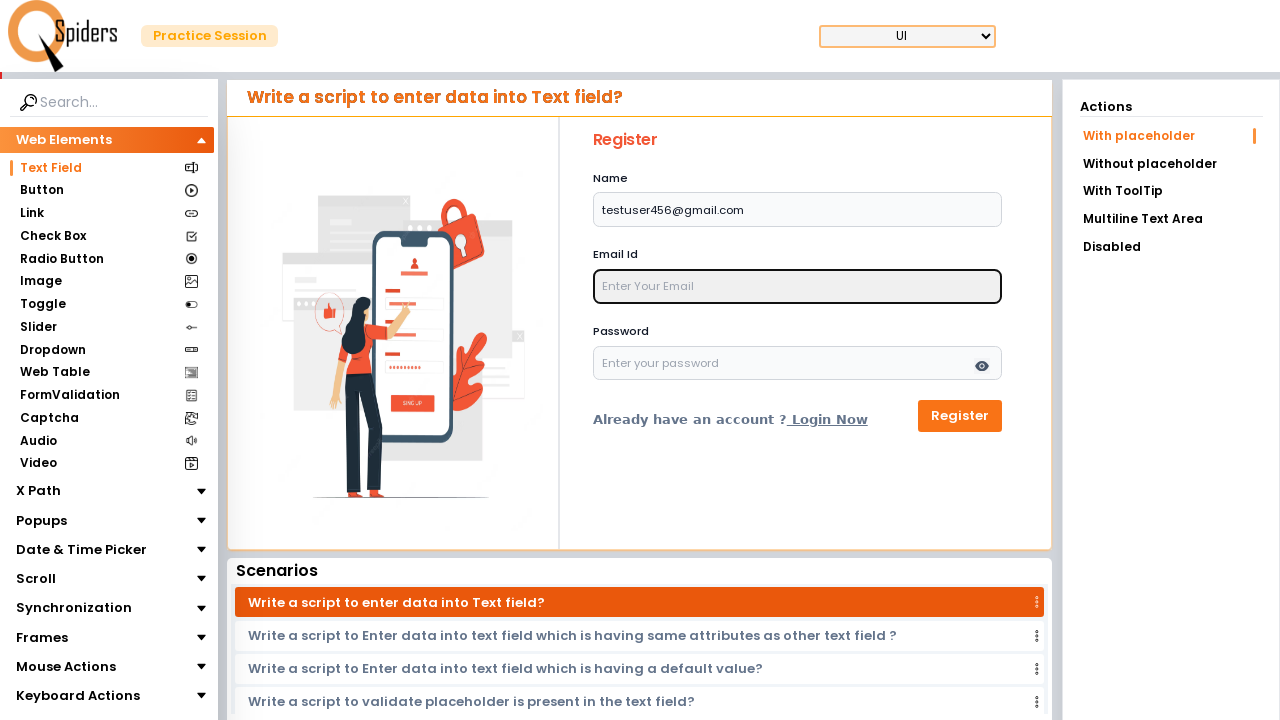

Pasted copied email into second field using Ctrl+V
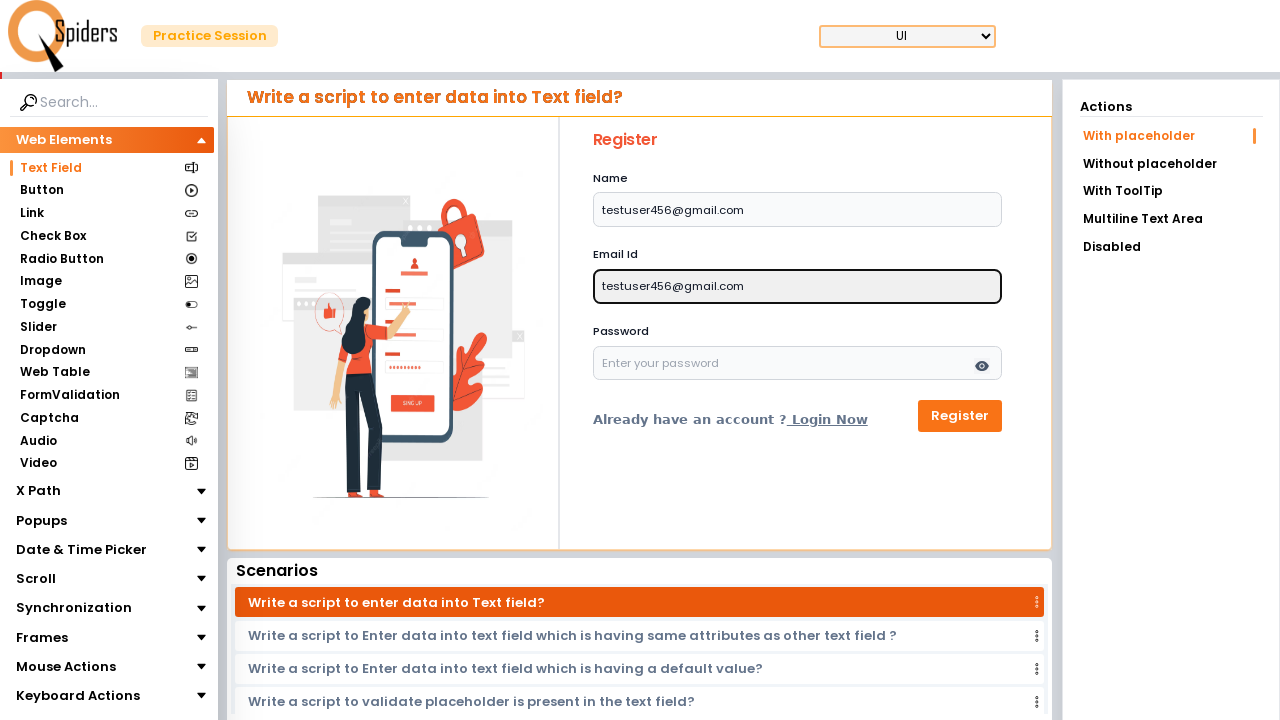

Moved to third field using Tab key
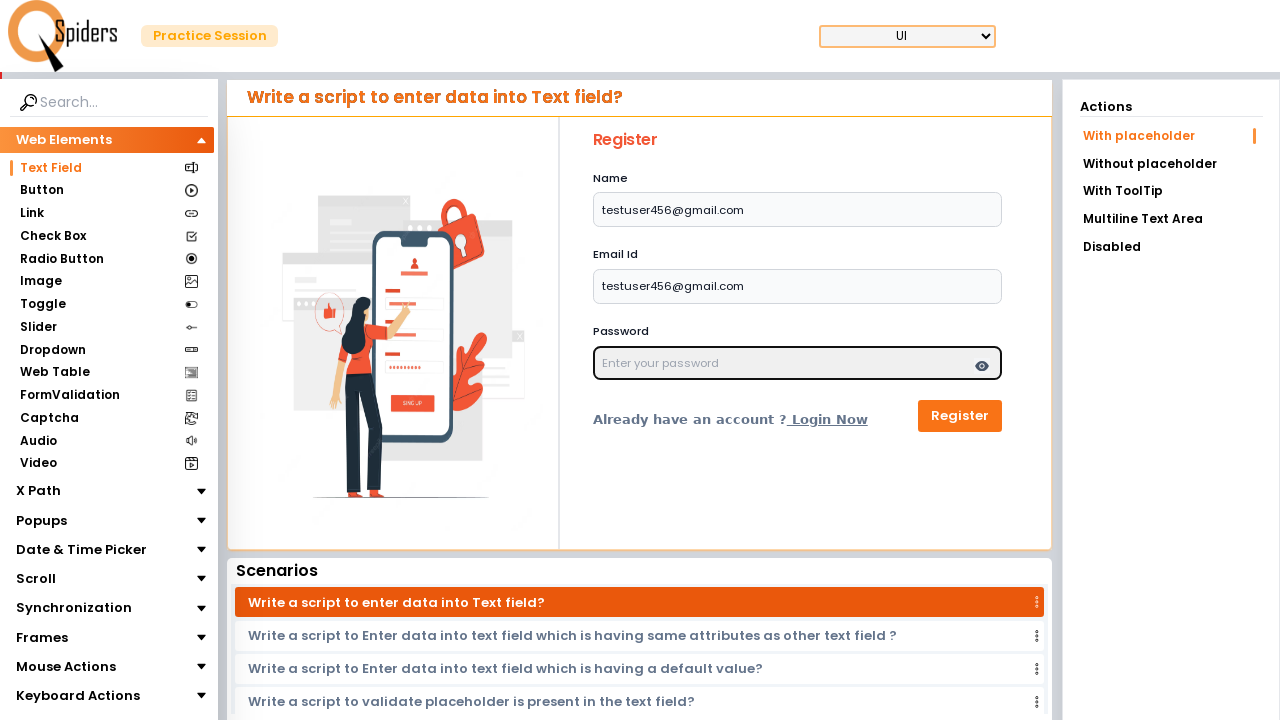

Pasted copied email into third field using Ctrl+V
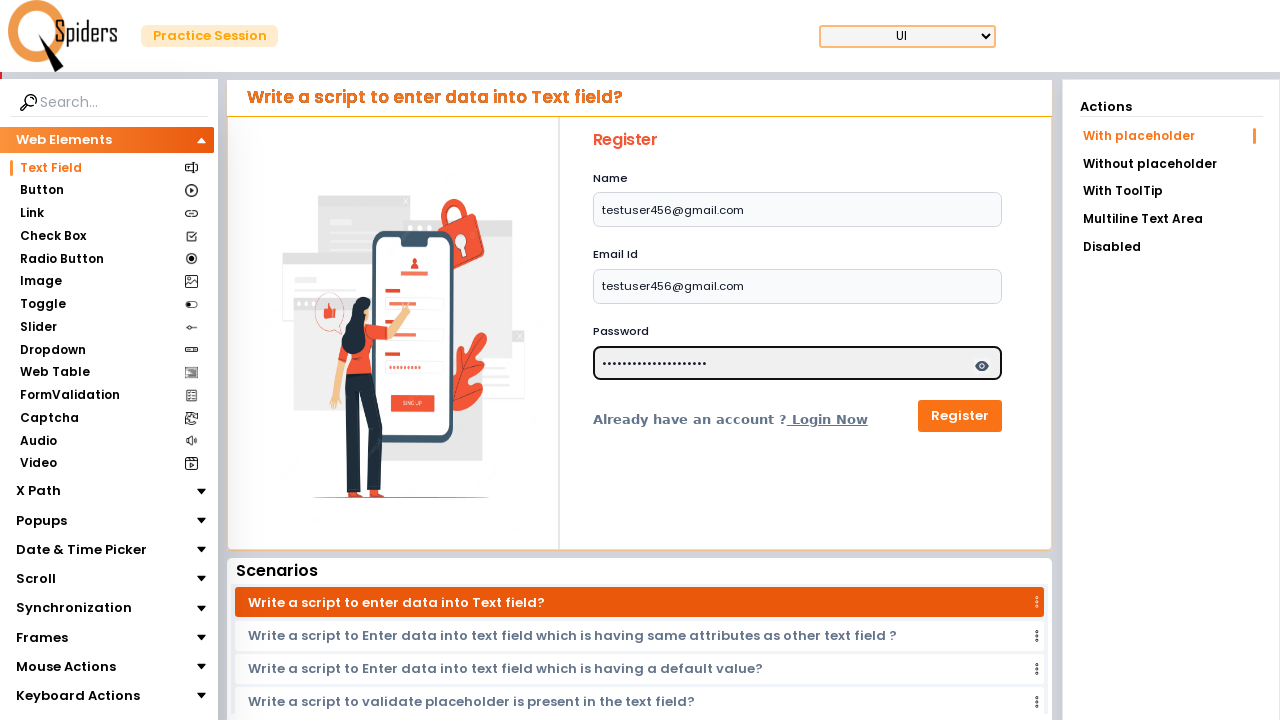

Submitted form using Enter key
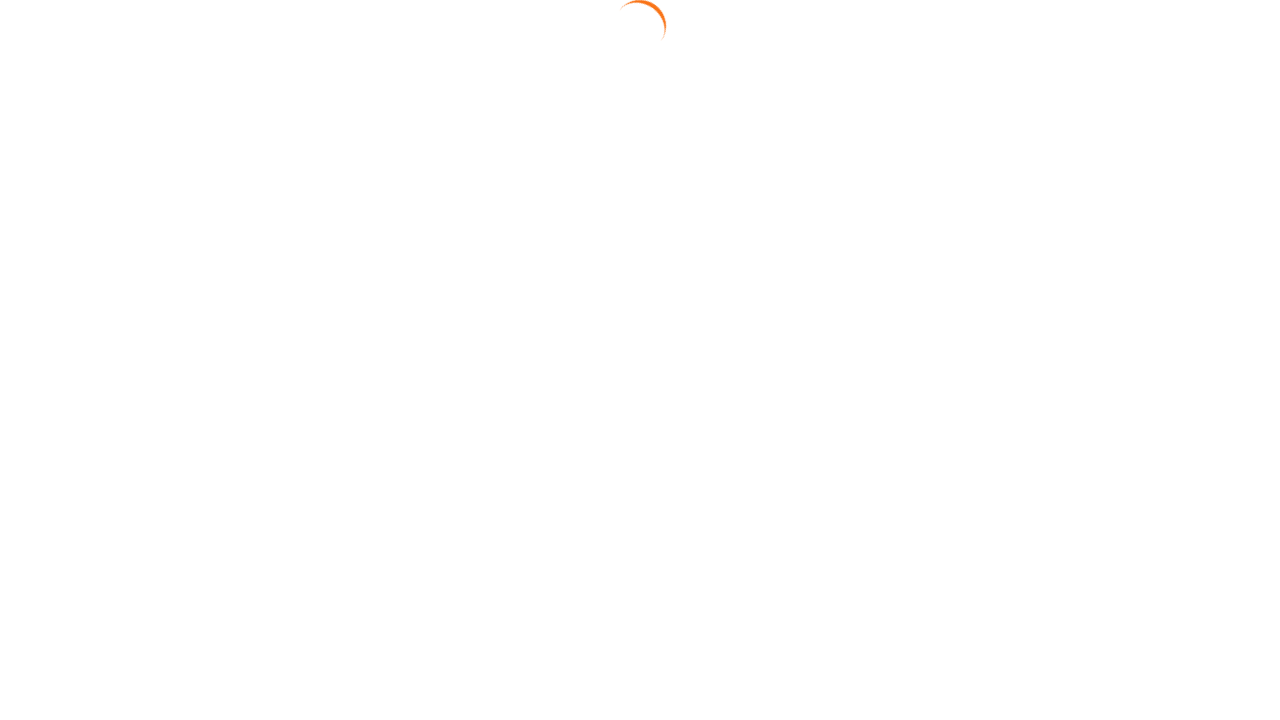

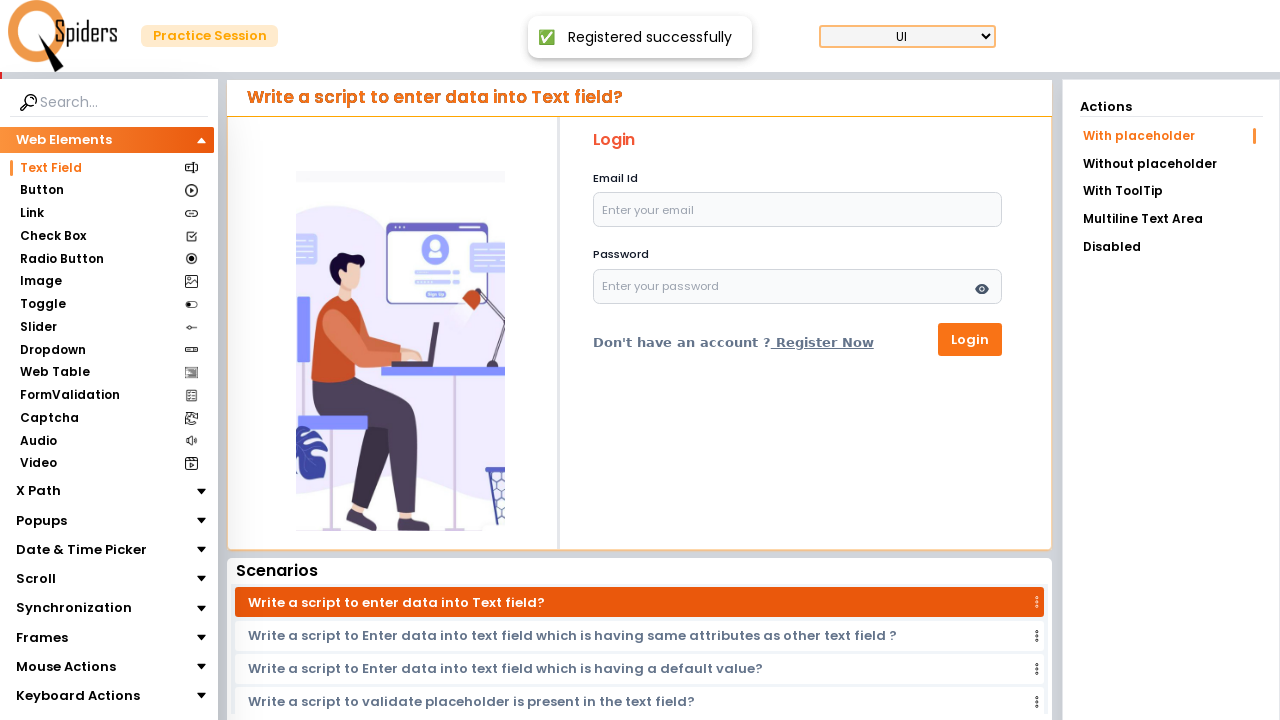